Selects the first radio button and verifies it is selected

Starting URL: https://rahulshettyacademy.com/AutomationPractice/

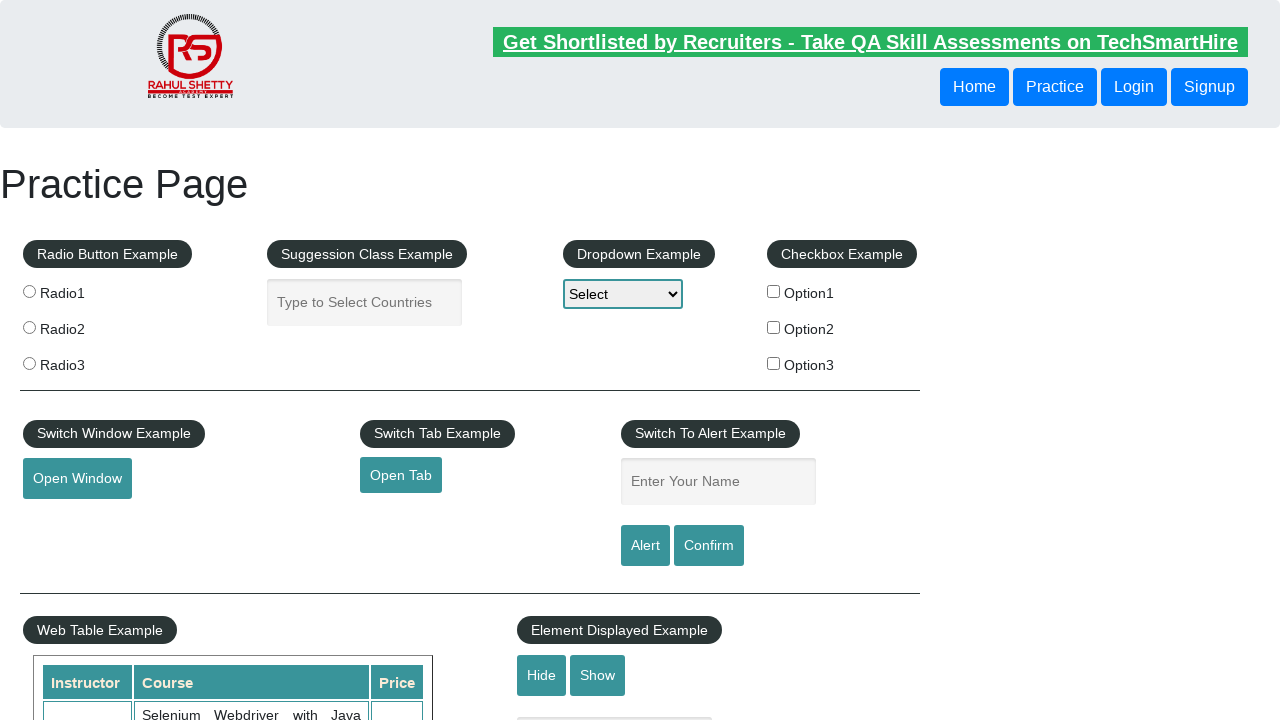

Navigated to AutomationPractice URL
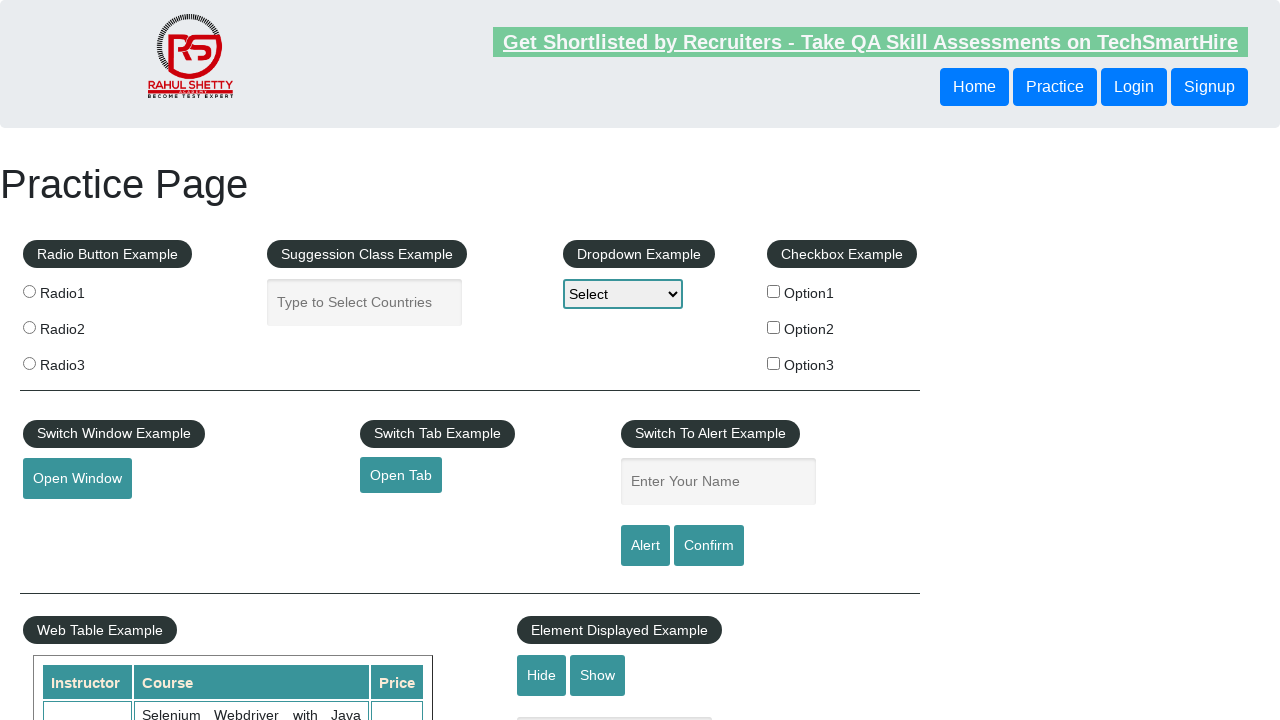

Clicked on the first radio button at (29, 291) on input[value='radio1']
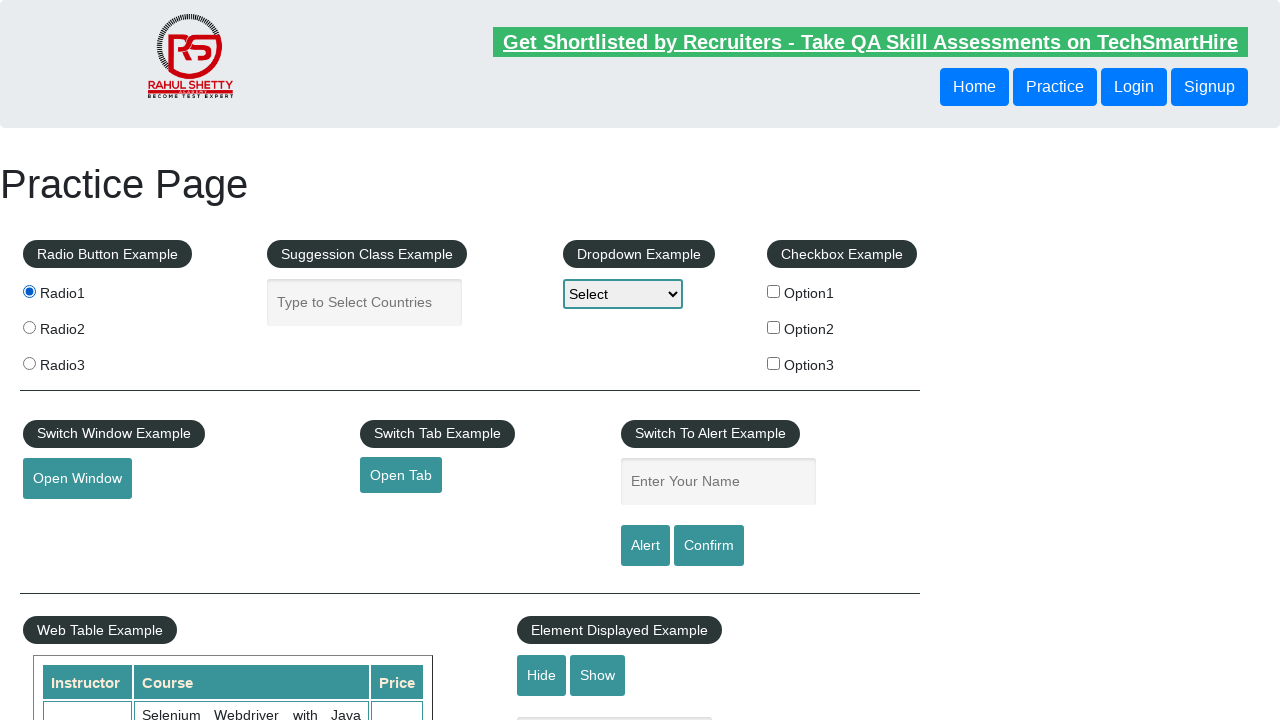

Verified that the first radio button is selected
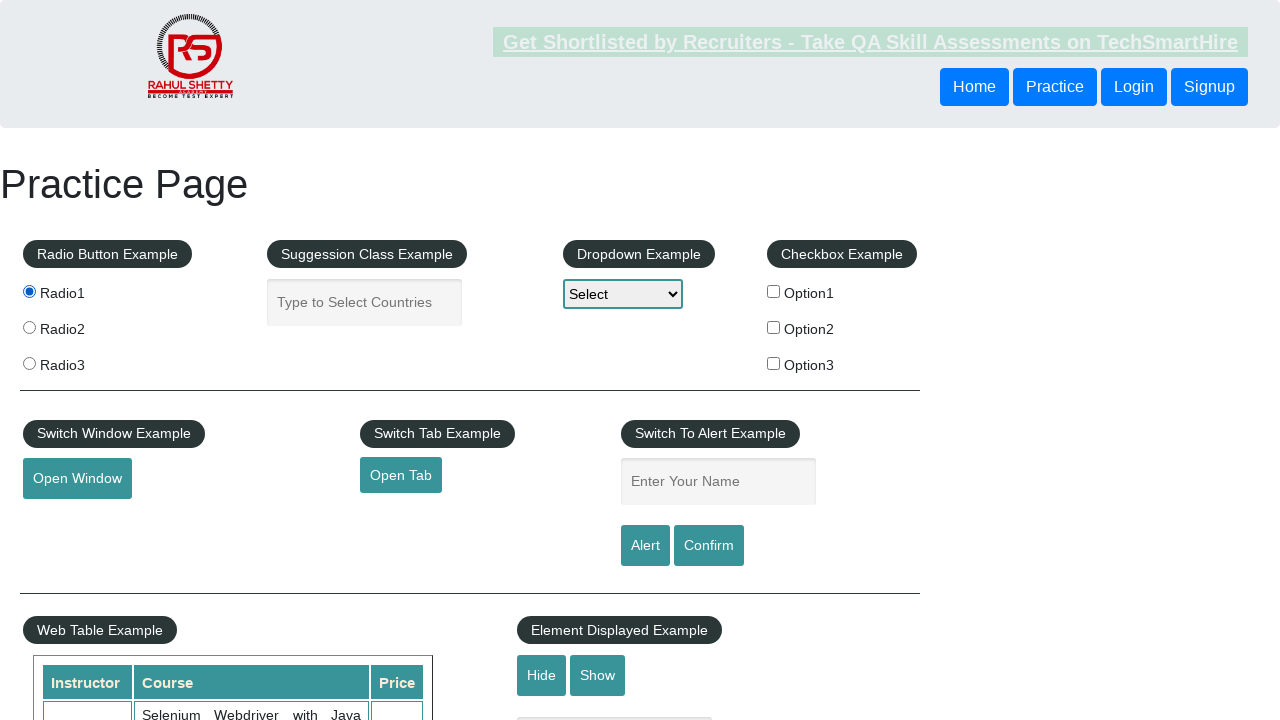

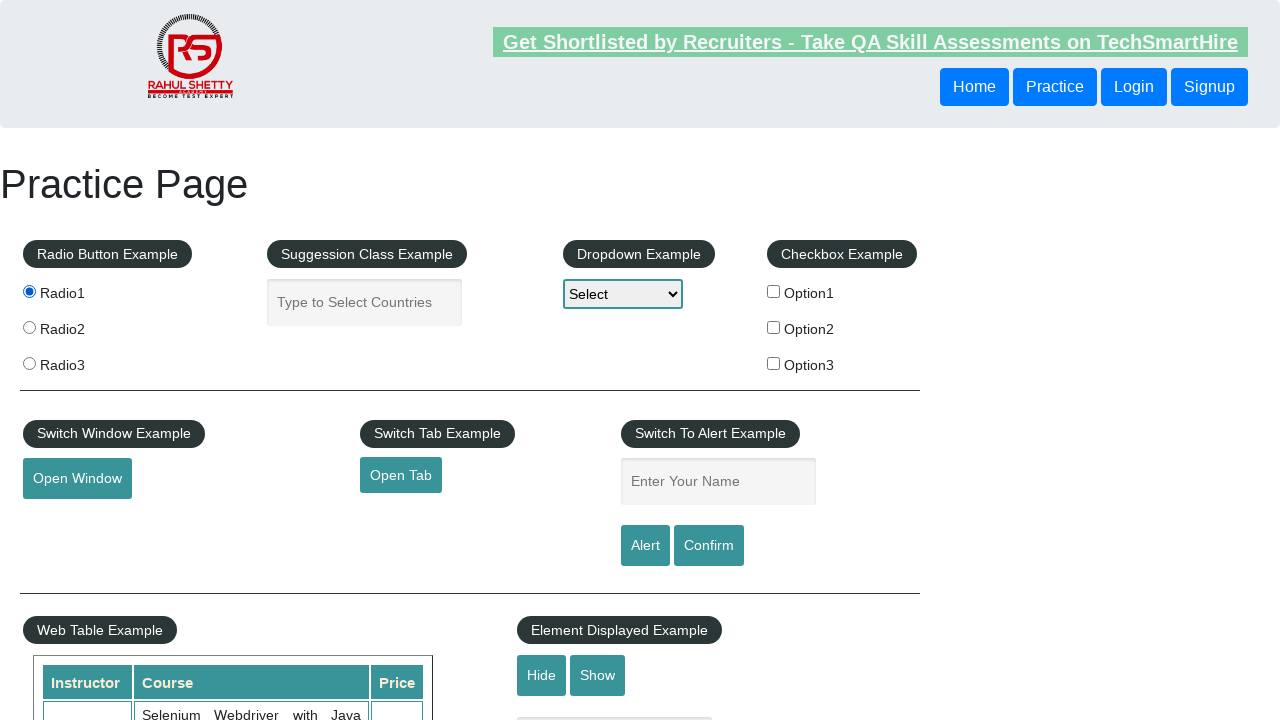